Tests the DemoQA practice form by filling out a complete student registration form including personal details, date of birth, subjects, hobbies, picture upload, and address, then verifies the submission modal displays the entered data correctly.

Starting URL: https://demoqa.com/automation-practice-form

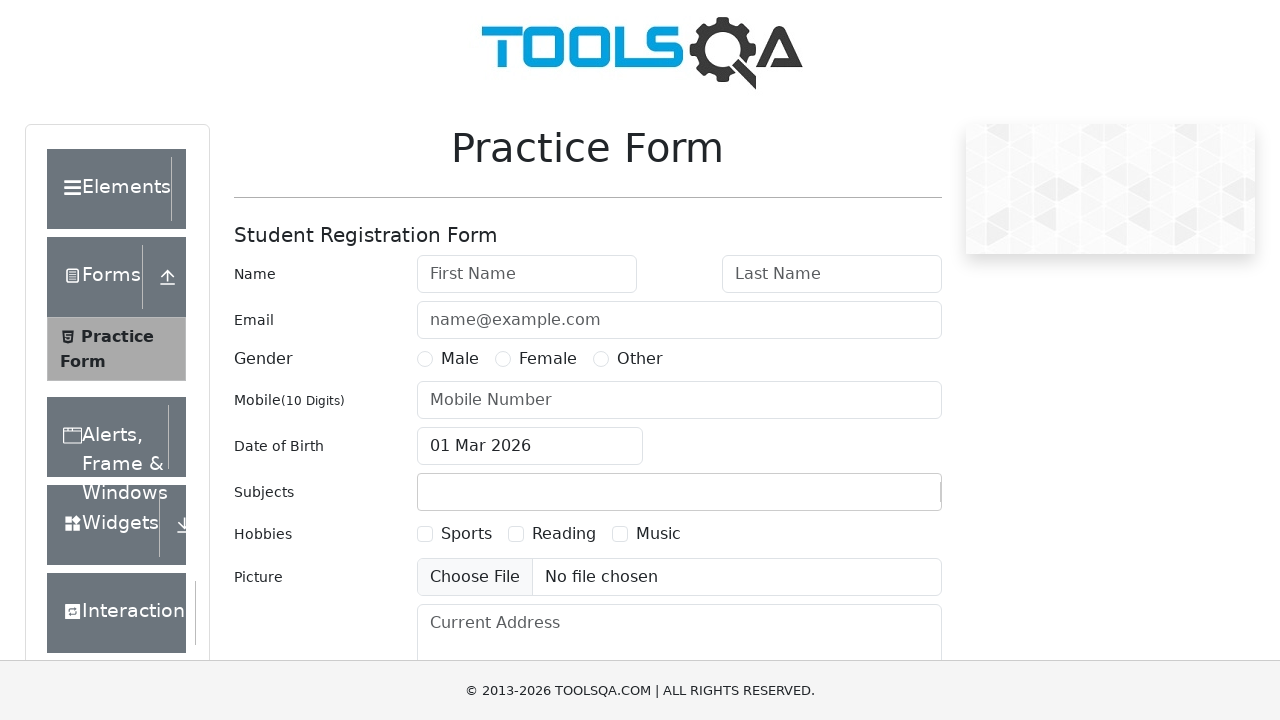

Filled first name with 'Vasya' on #firstName
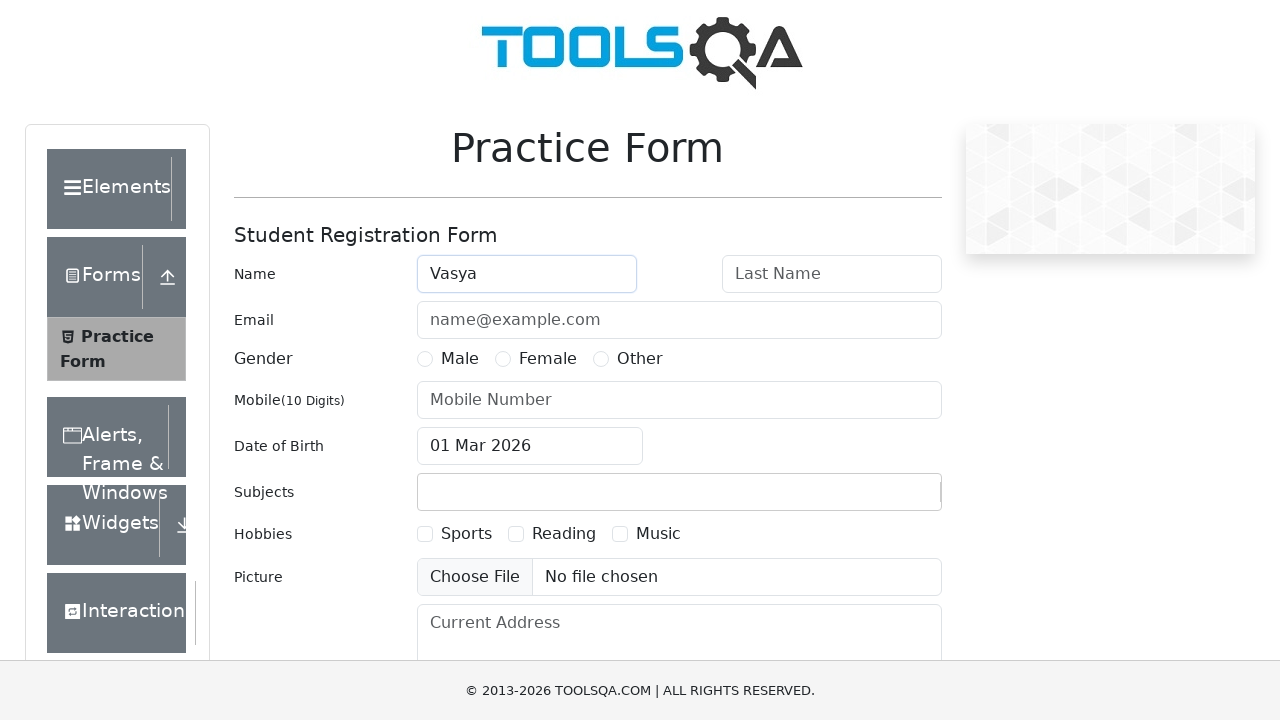

Filled last name with 'Pupkin' on #lastName
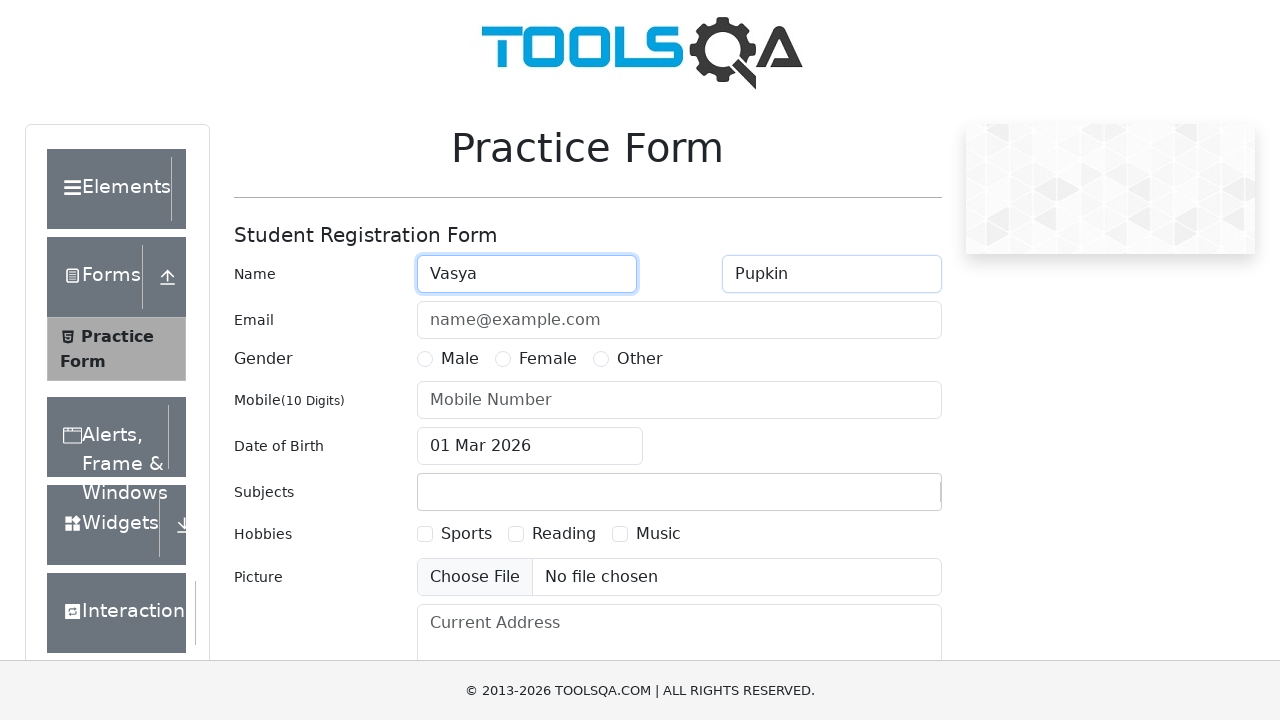

Filled email with 'email@mail.ru' on #userEmail
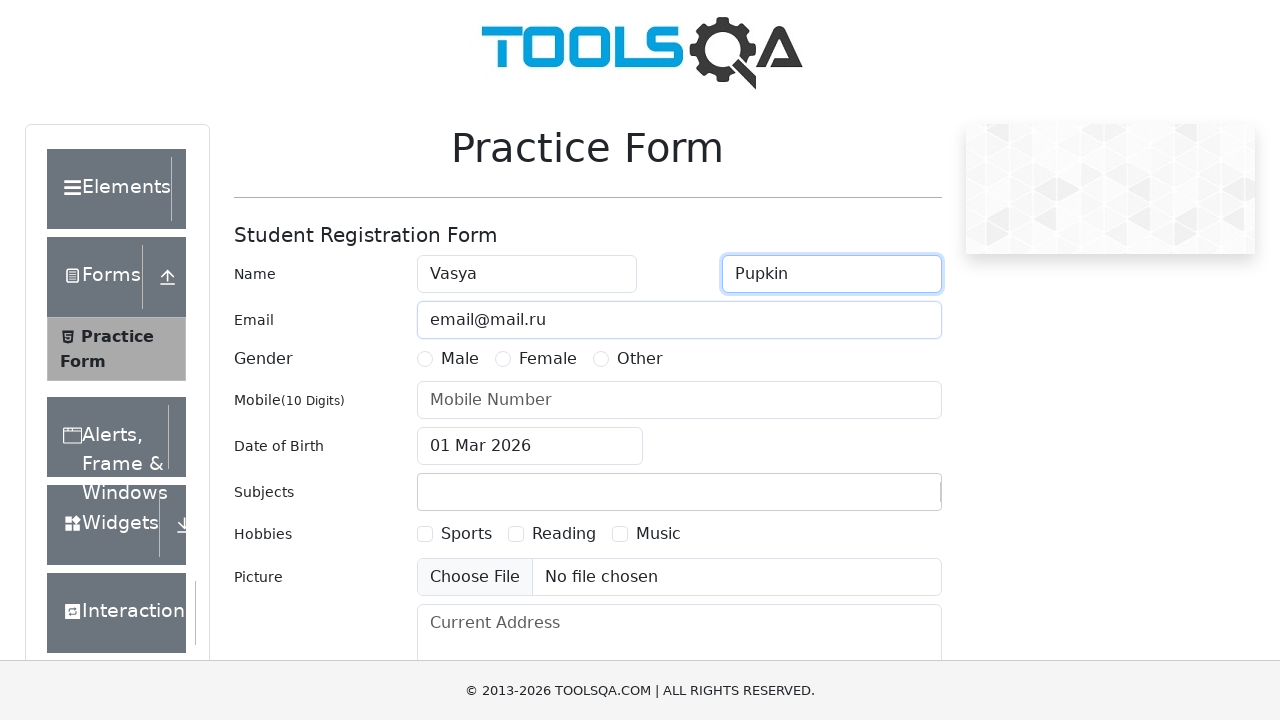

Selected 'Other' gender option at (640, 359) on label[for='gender-radio-3']
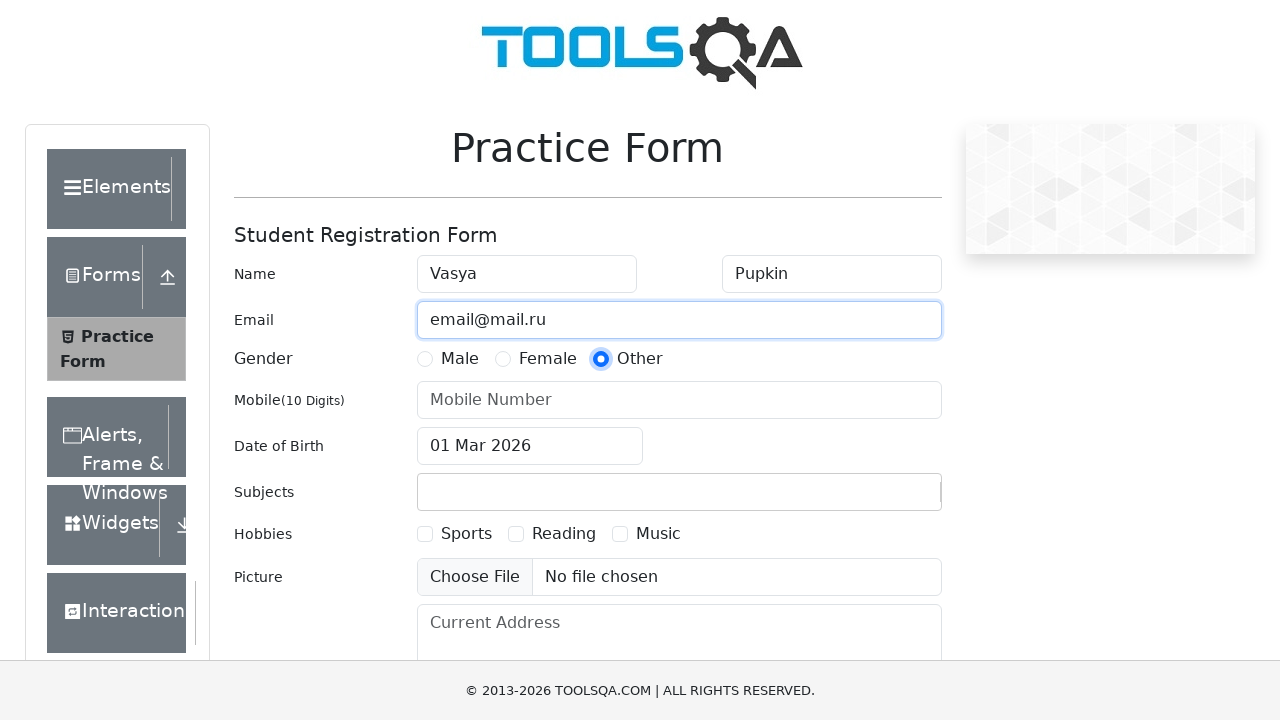

Filled mobile number with '1234567890' on #userNumber
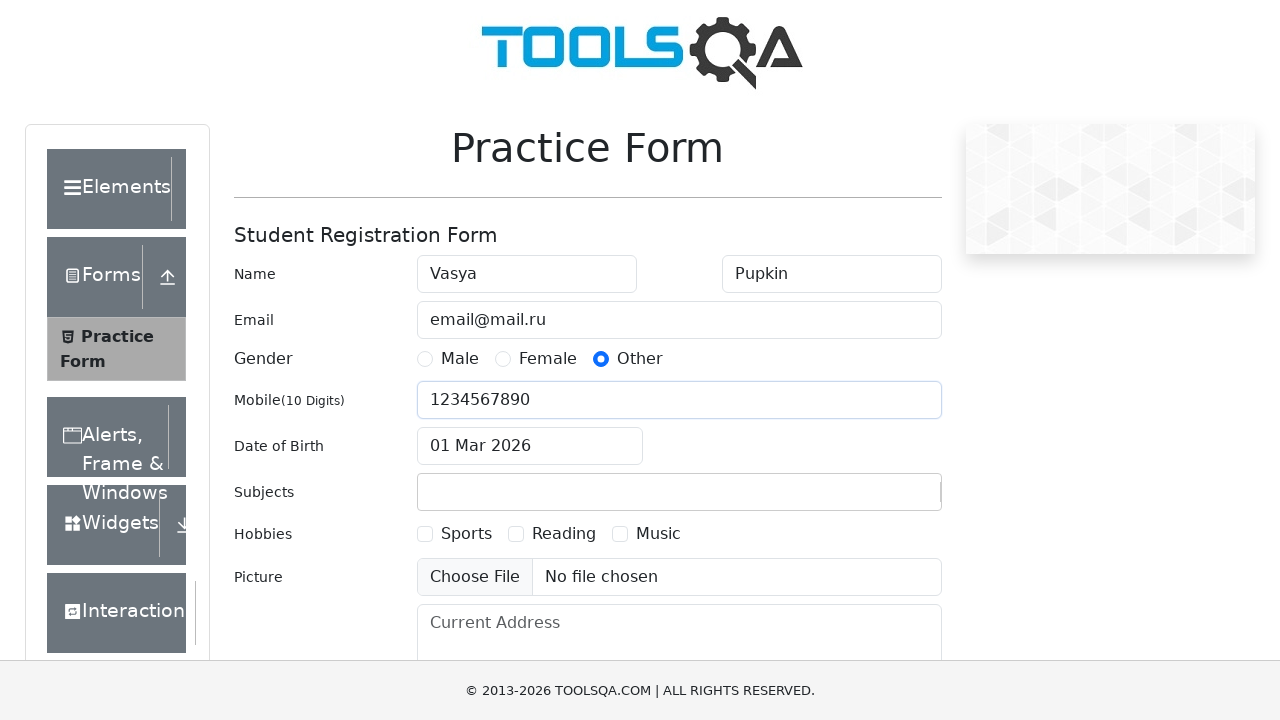

Clicked date of birth field to open date picker at (530, 446) on #dateOfBirthInput
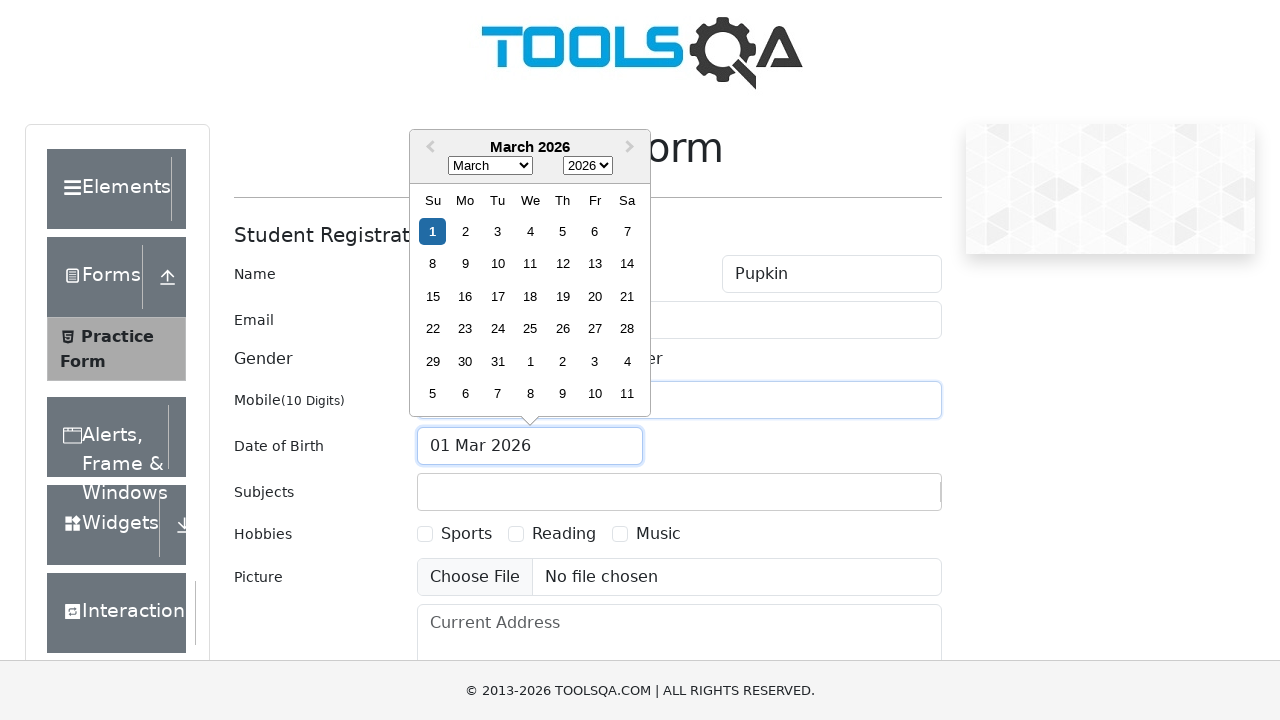

Selected June in the date picker on .react-datepicker__month-select
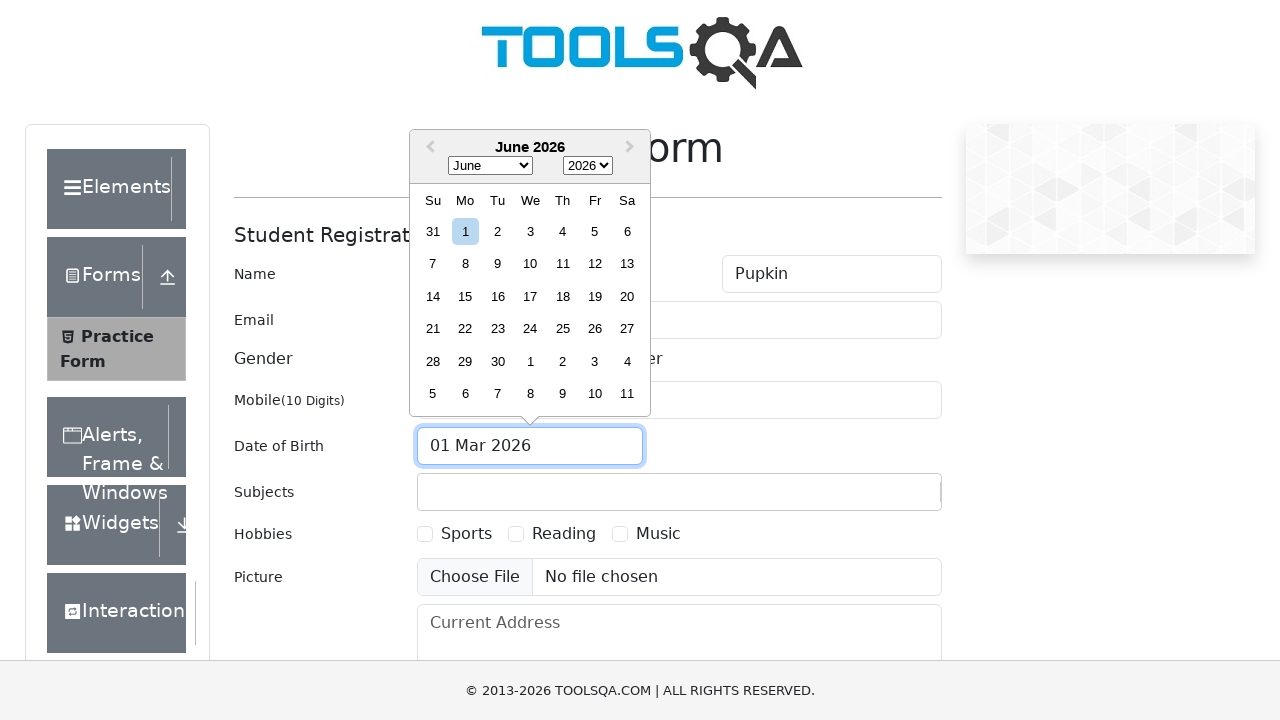

Selected 2007 in the date picker on .react-datepicker__year-select
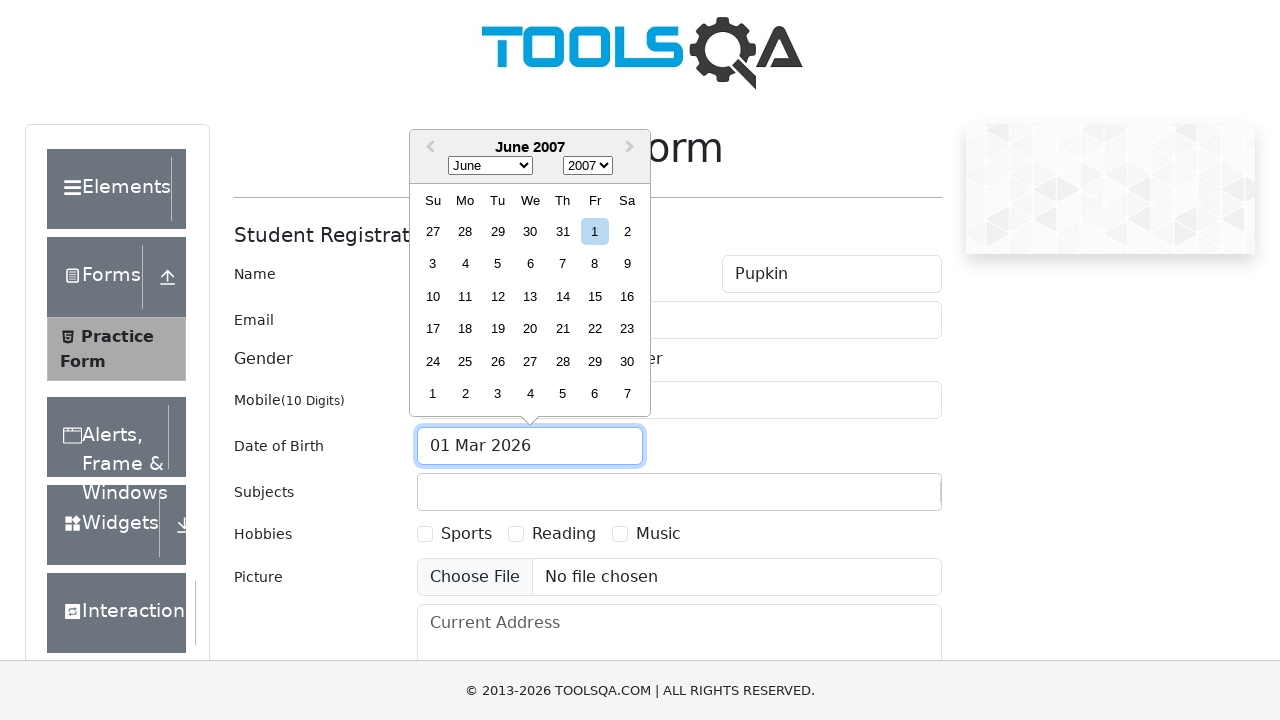

Selected day 30 in the date picker at (627, 361) on .react-datepicker__day--030:not(.react-datepicker__day--outside-month)
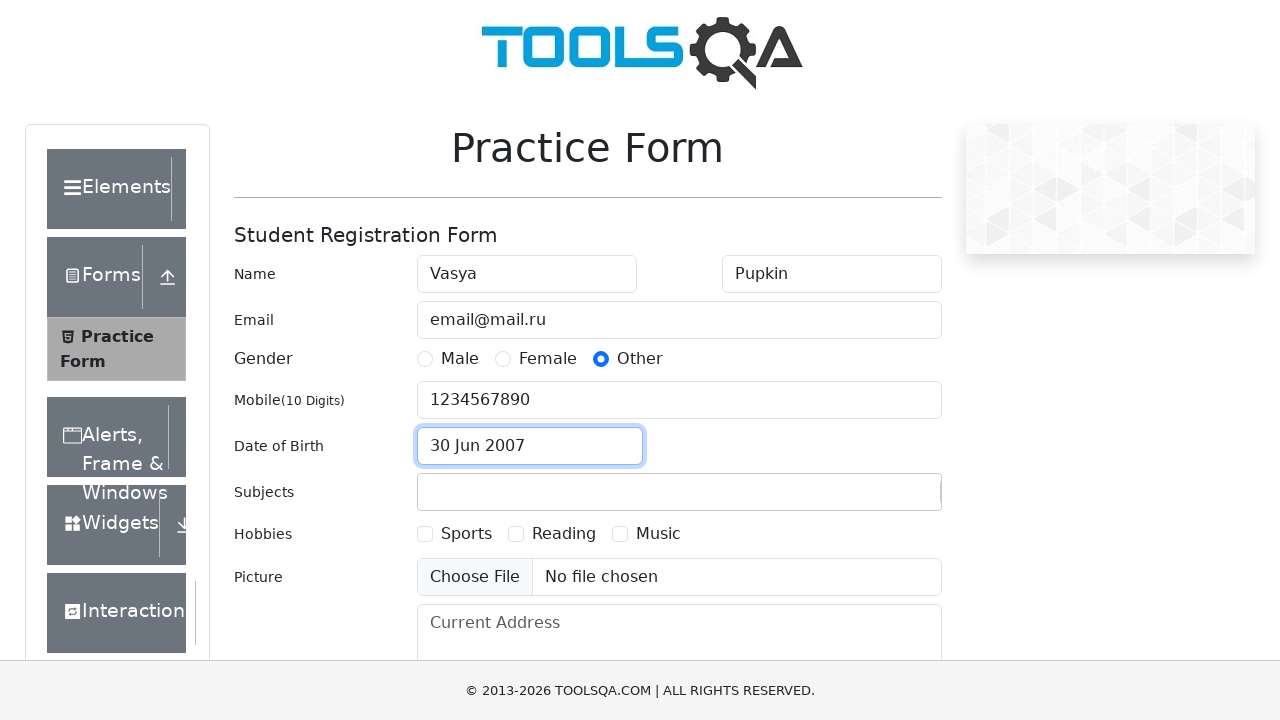

Clicked on subjects input field at (430, 492) on #subjectsInput
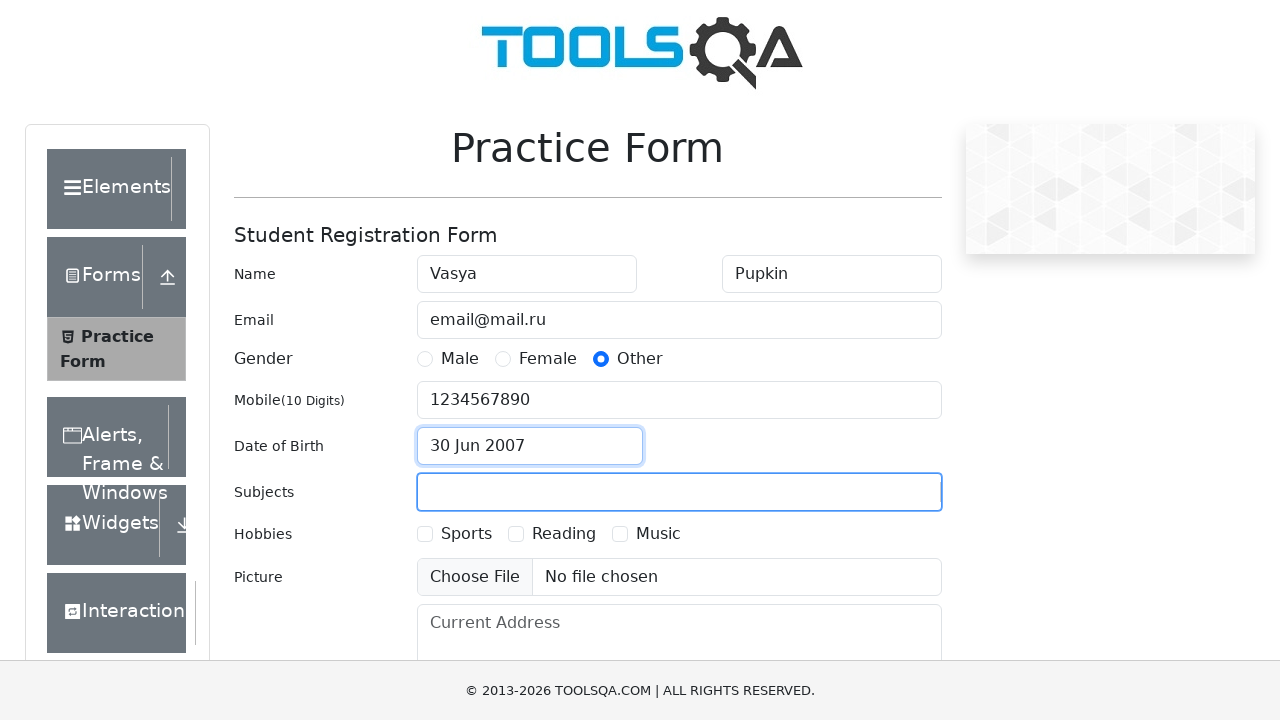

Typed 'Maths' in subjects field on #subjectsInput
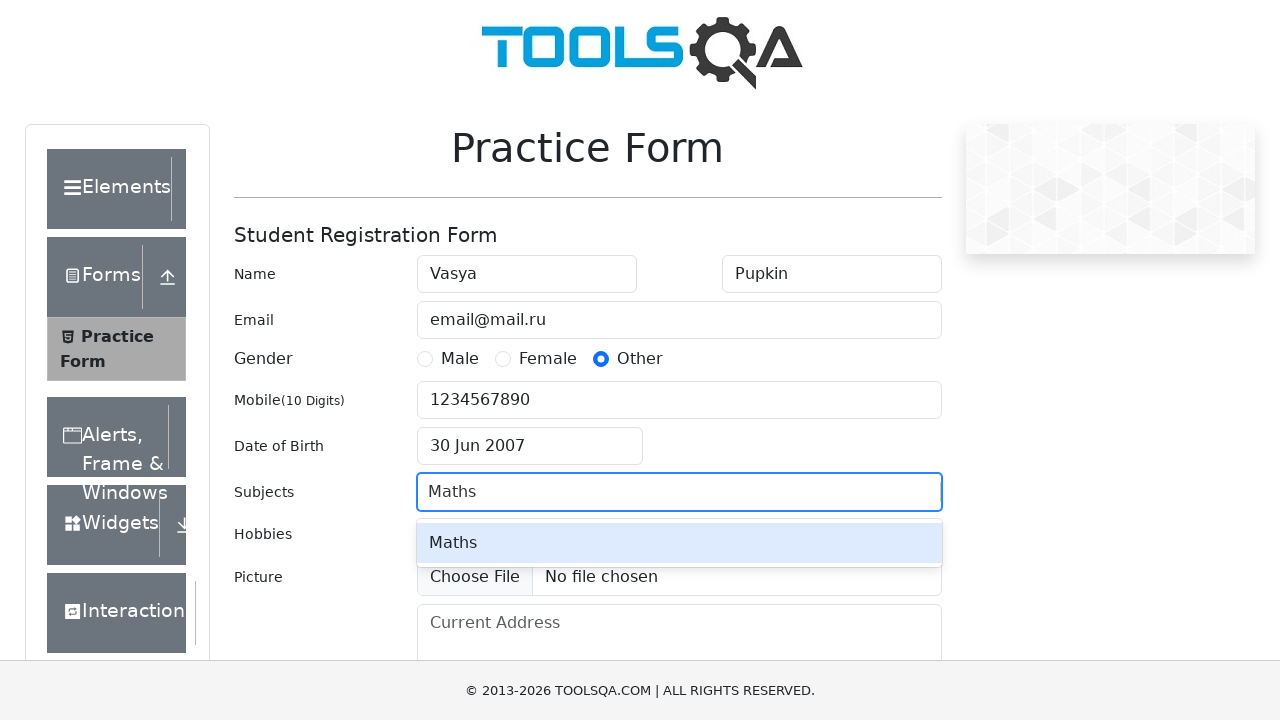

Pressed Enter to select 'Maths' subject
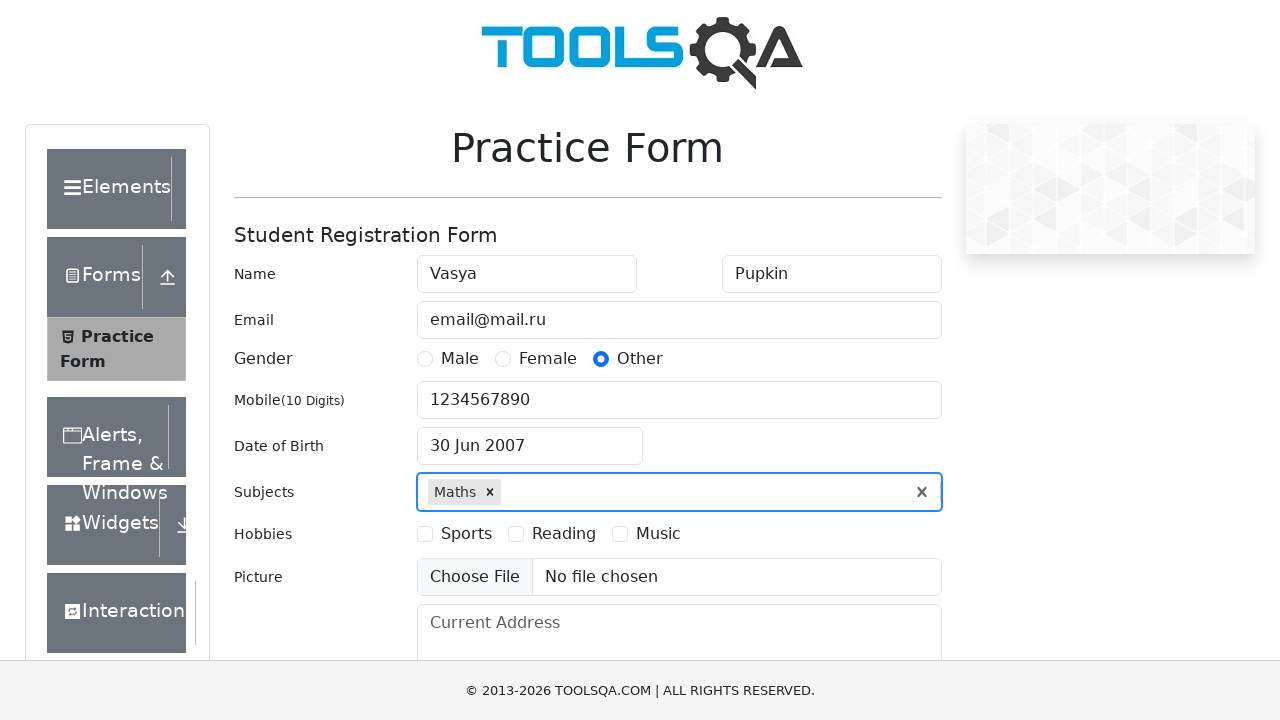

Selected 'Sports' hobby checkbox at (466, 534) on label[for='hobbies-checkbox-1']
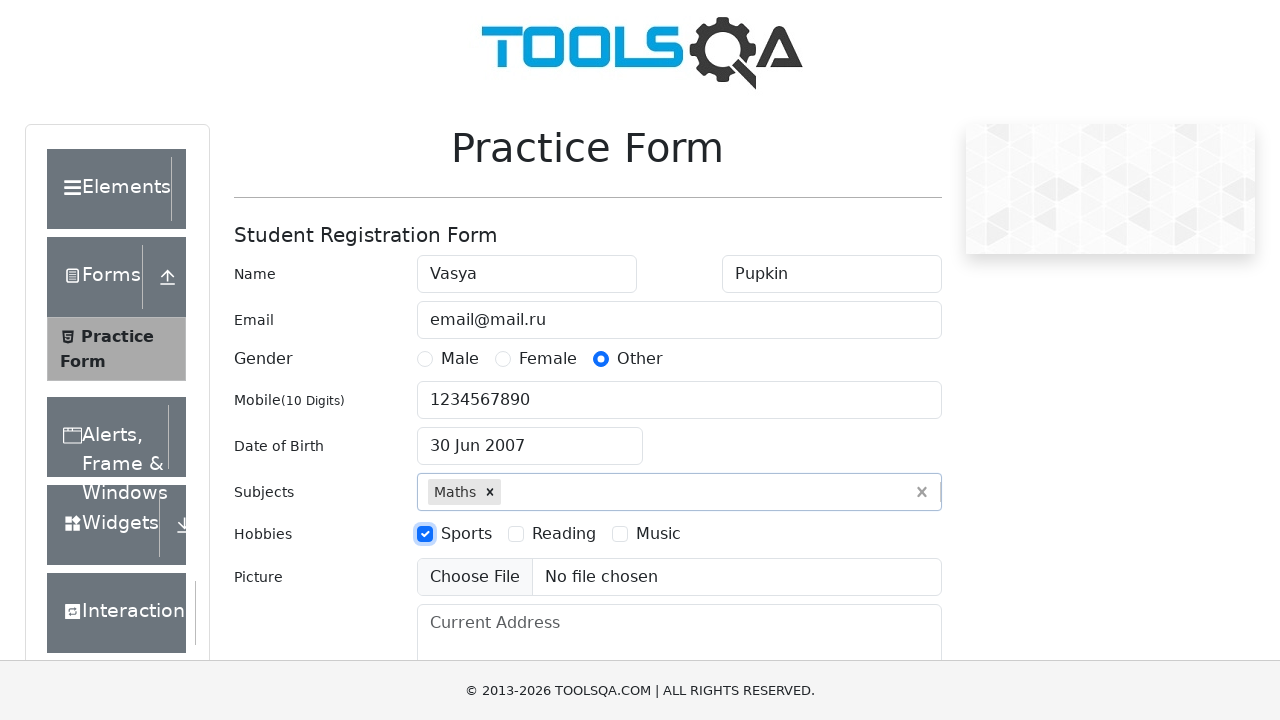

Filled current address with 'internet' on #currentAddress
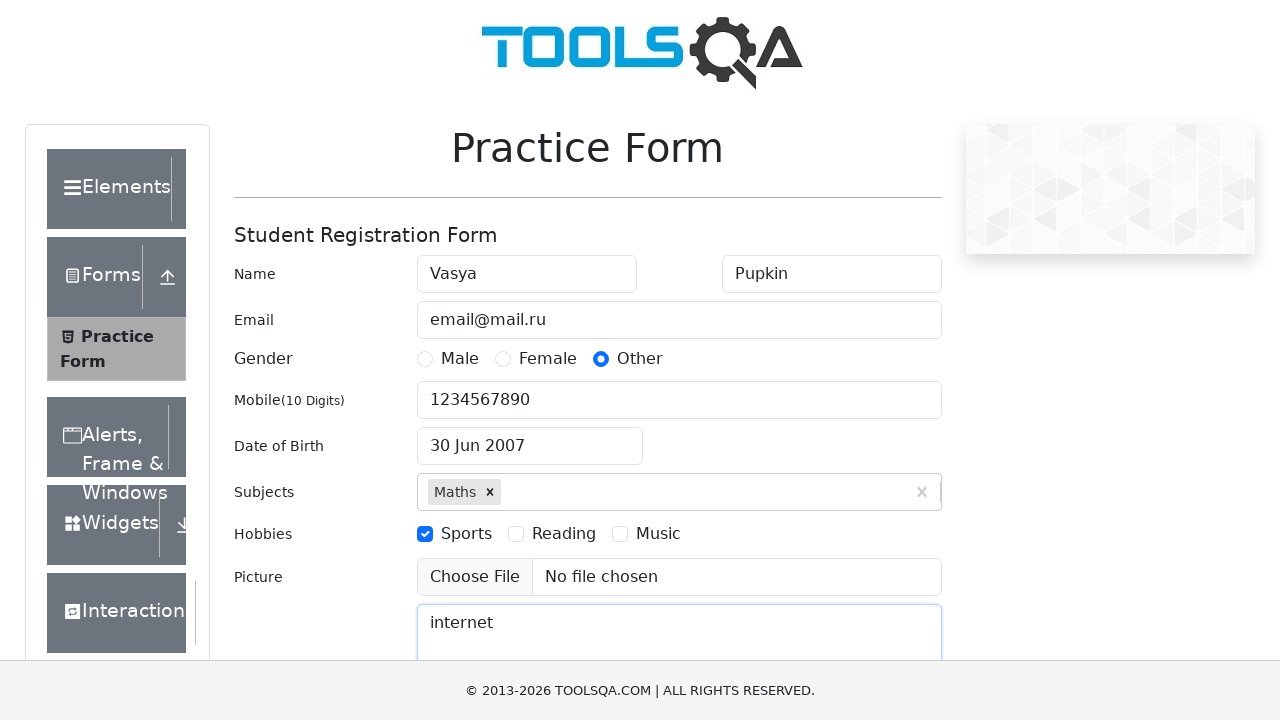

Clicked on state dropdown at (527, 437) on #state
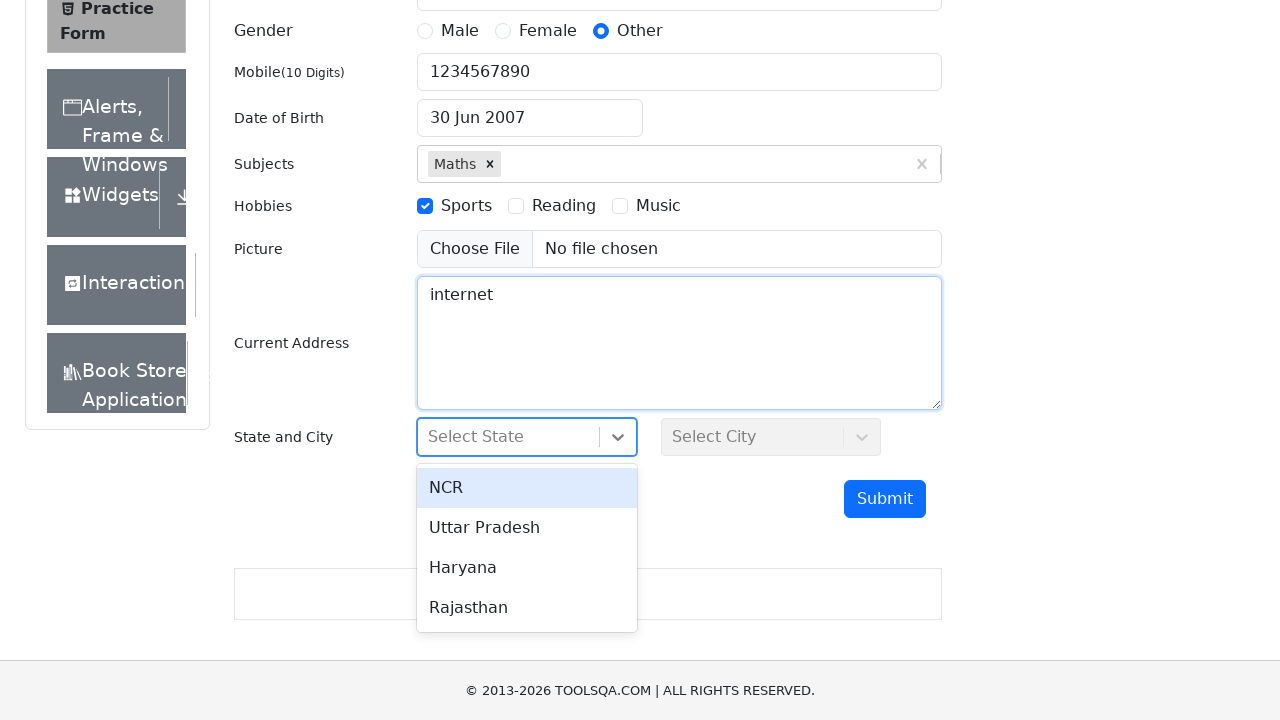

Selected NCR as state at (527, 488) on div[id^='react-select'][id$='-option-0']
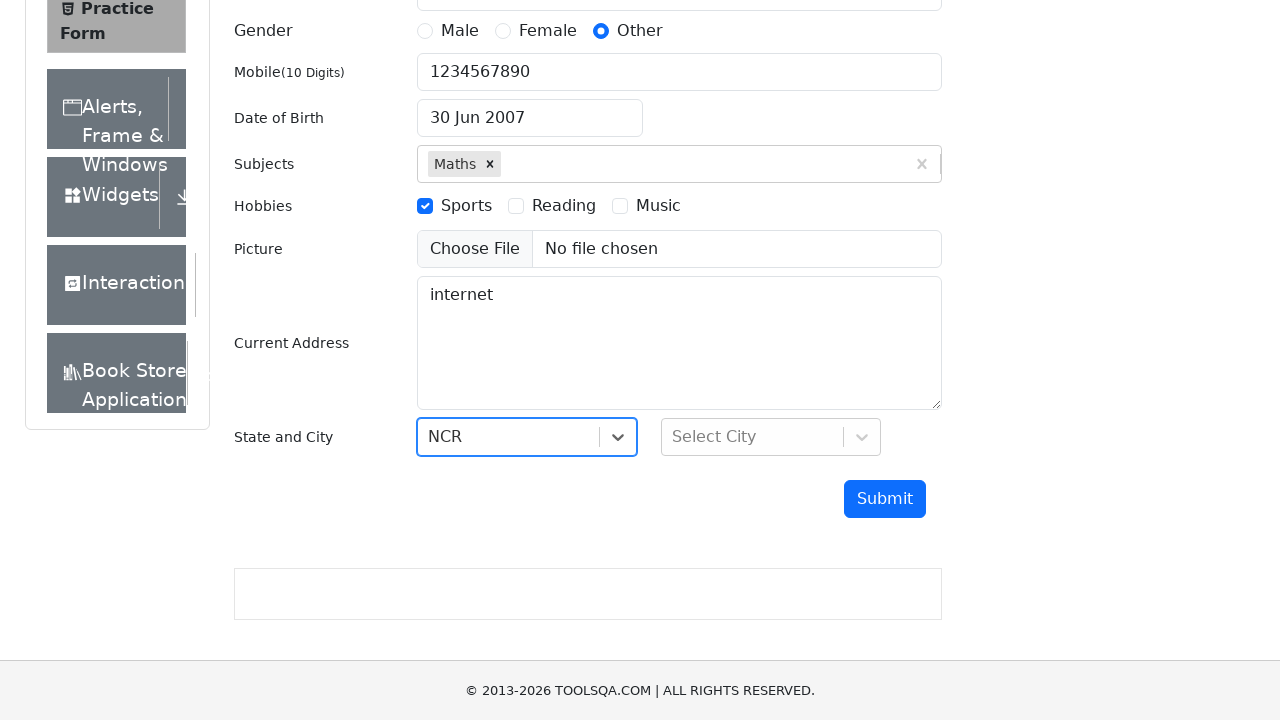

Clicked on city dropdown at (771, 437) on #city
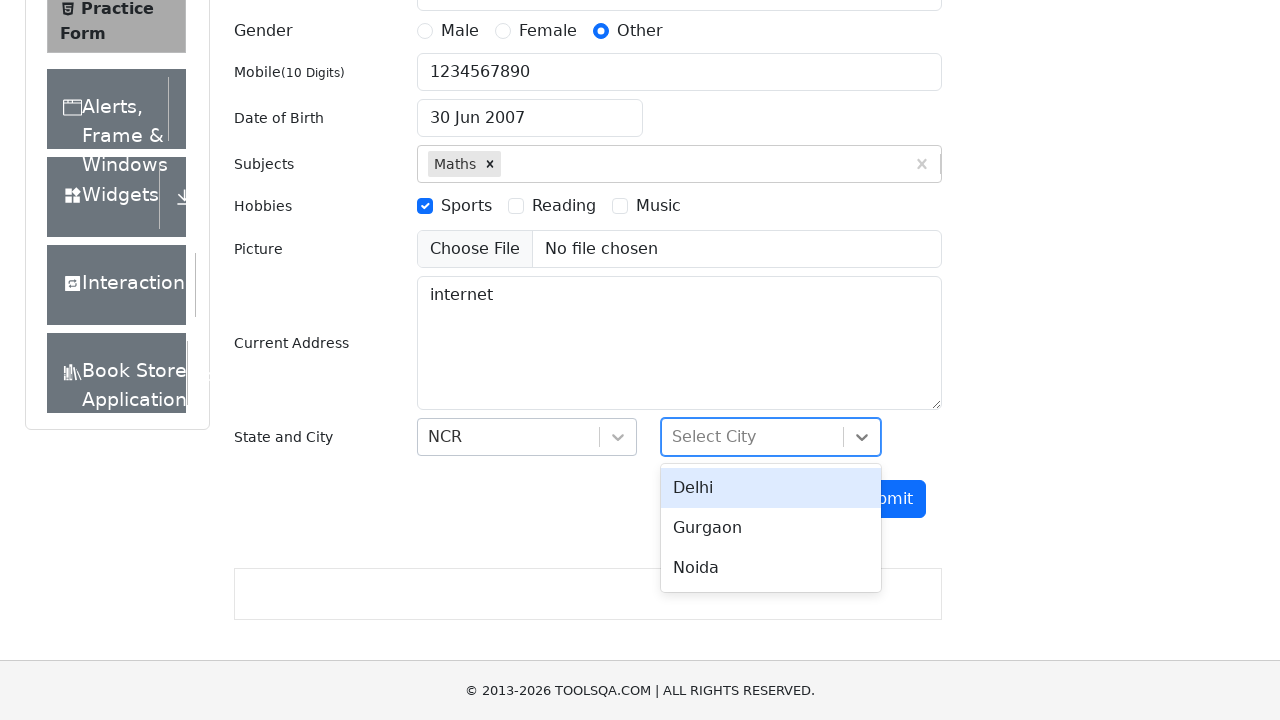

Selected Delhi as city at (771, 488) on div[id^='react-select'][id$='-option-0']
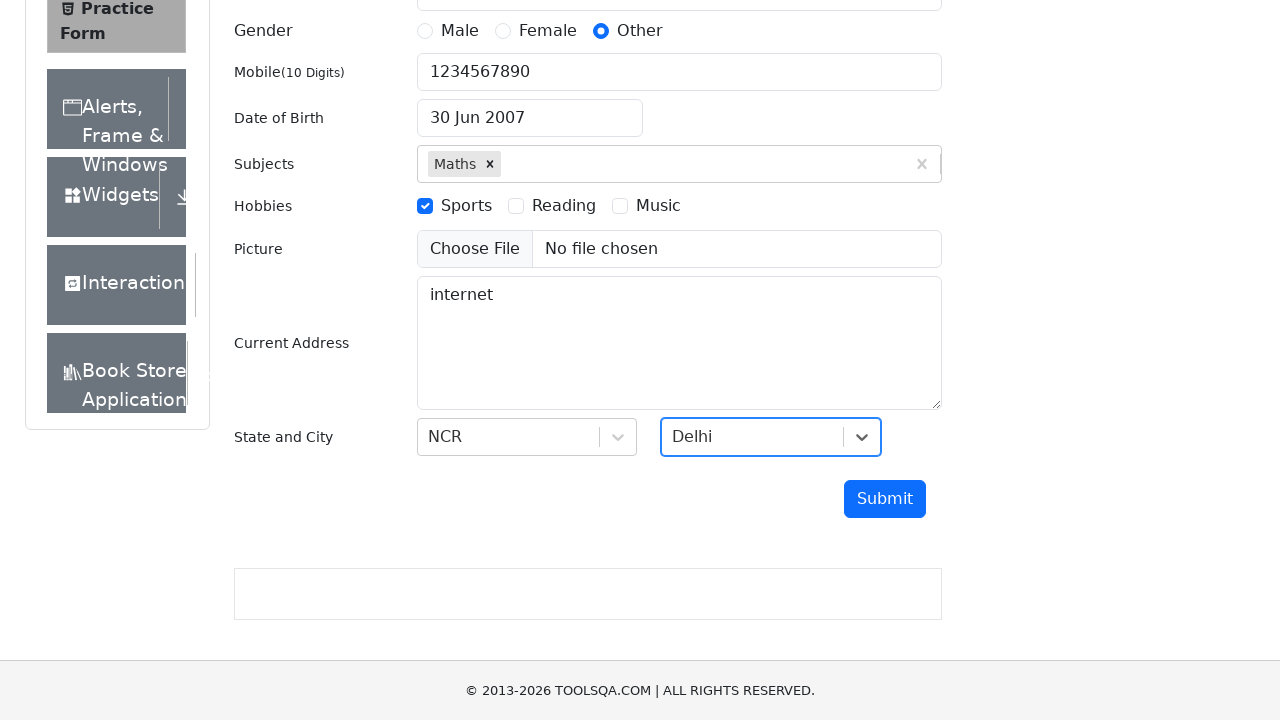

Clicked submit button to complete form registration at (885, 499) on #submit
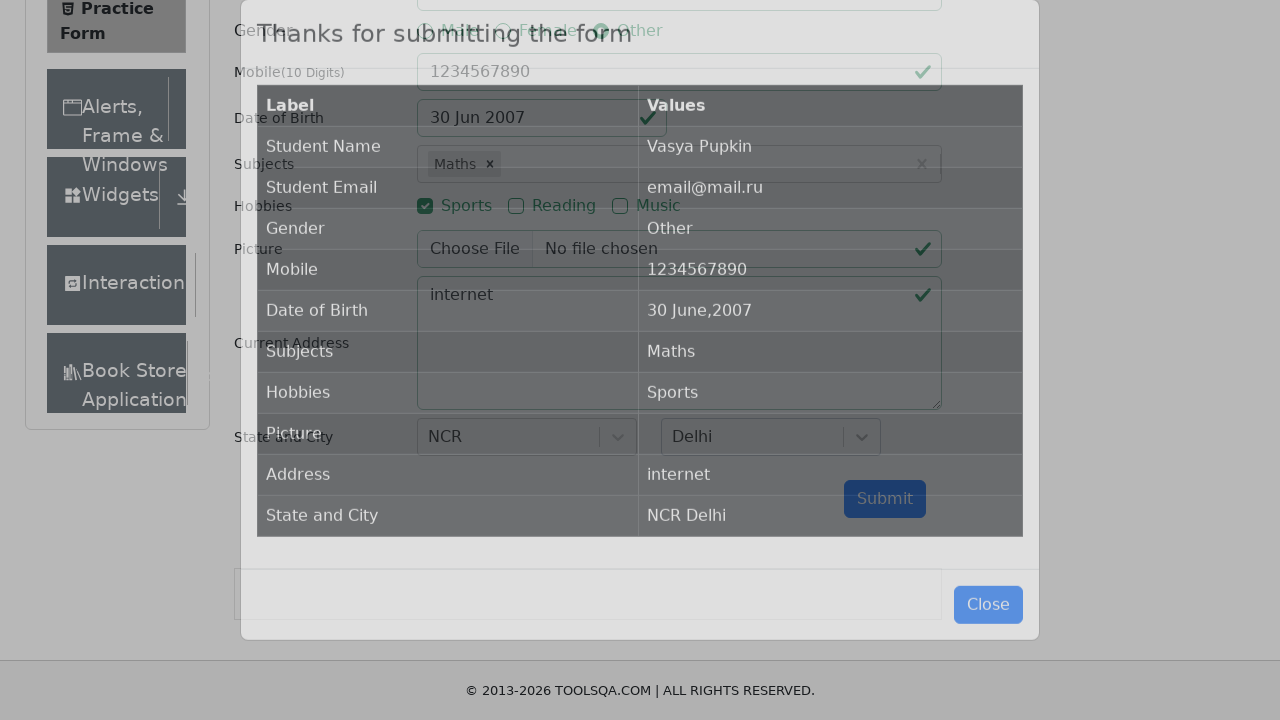

Submission modal appeared with results
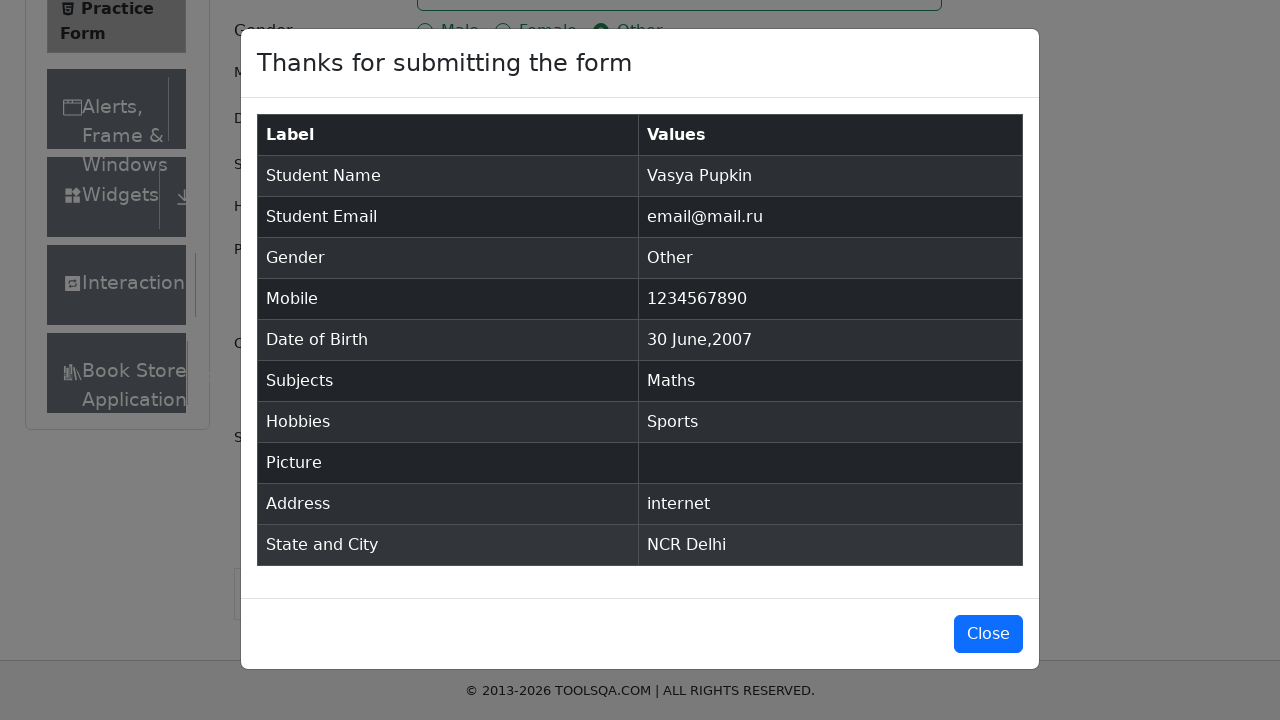

Verified 'Vasya Pupkin' displayed in results
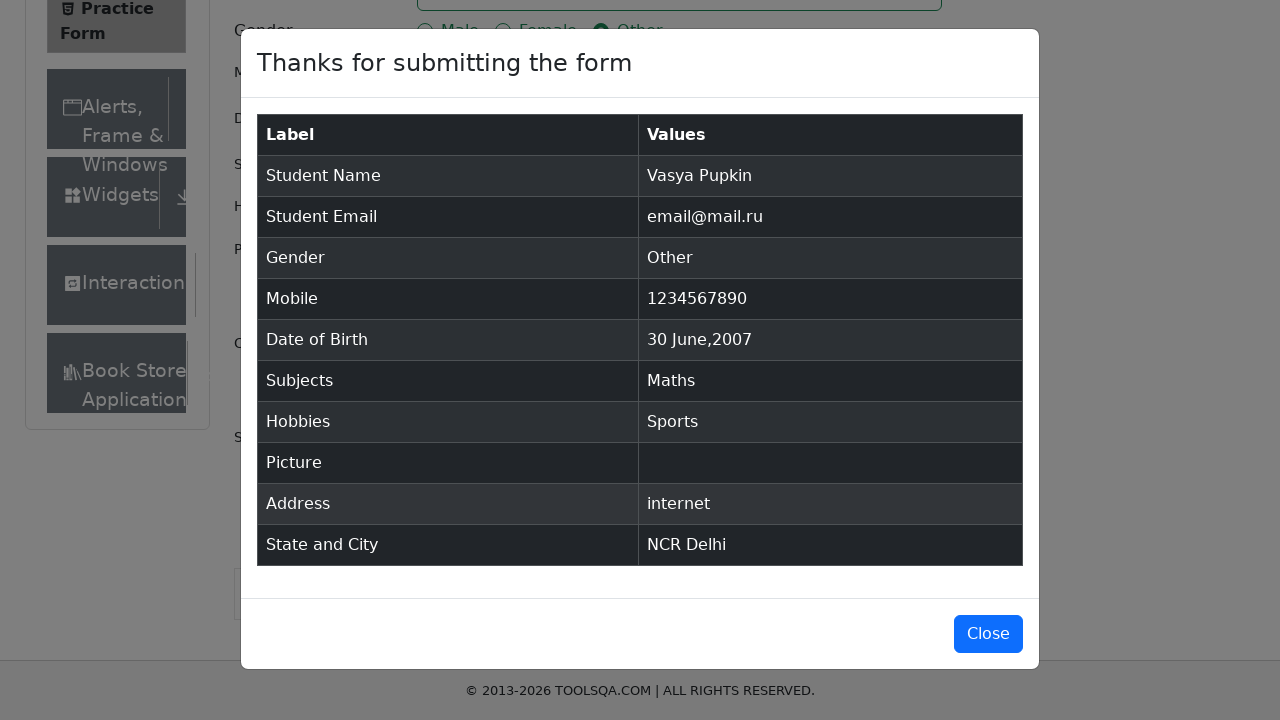

Verified 'email@mail.ru' displayed in results
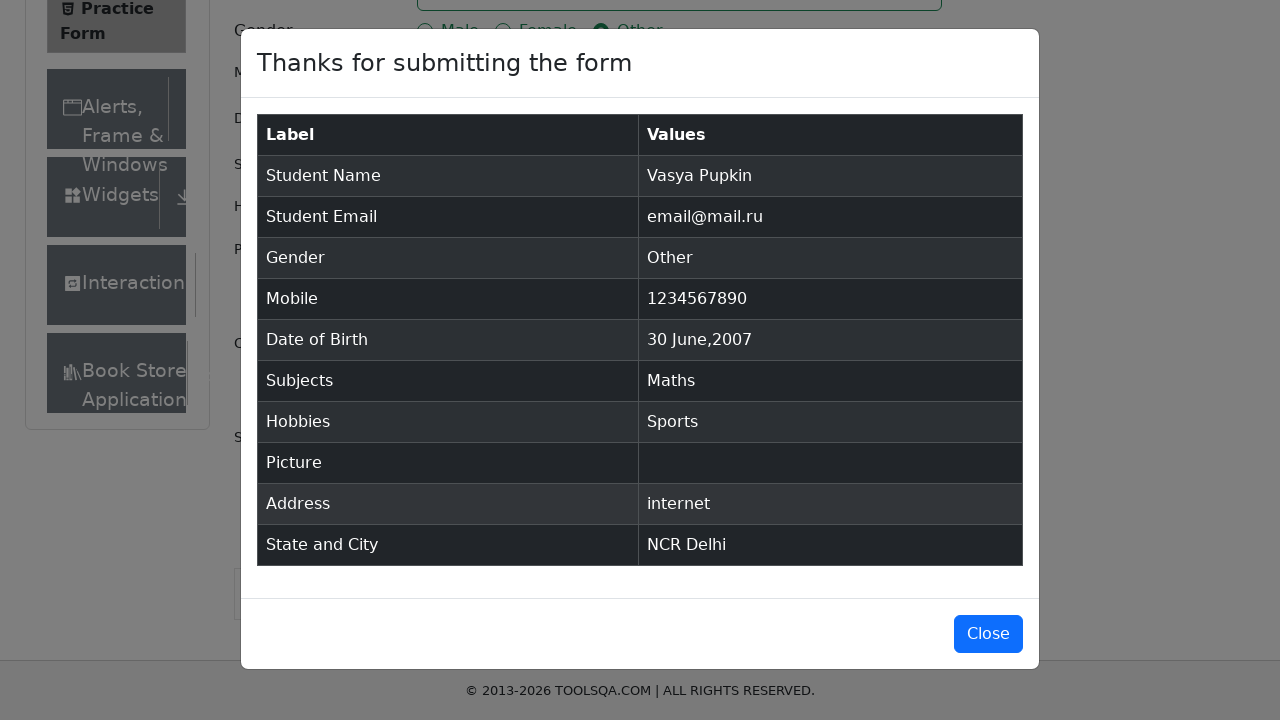

Verified 'Other' gender displayed in results
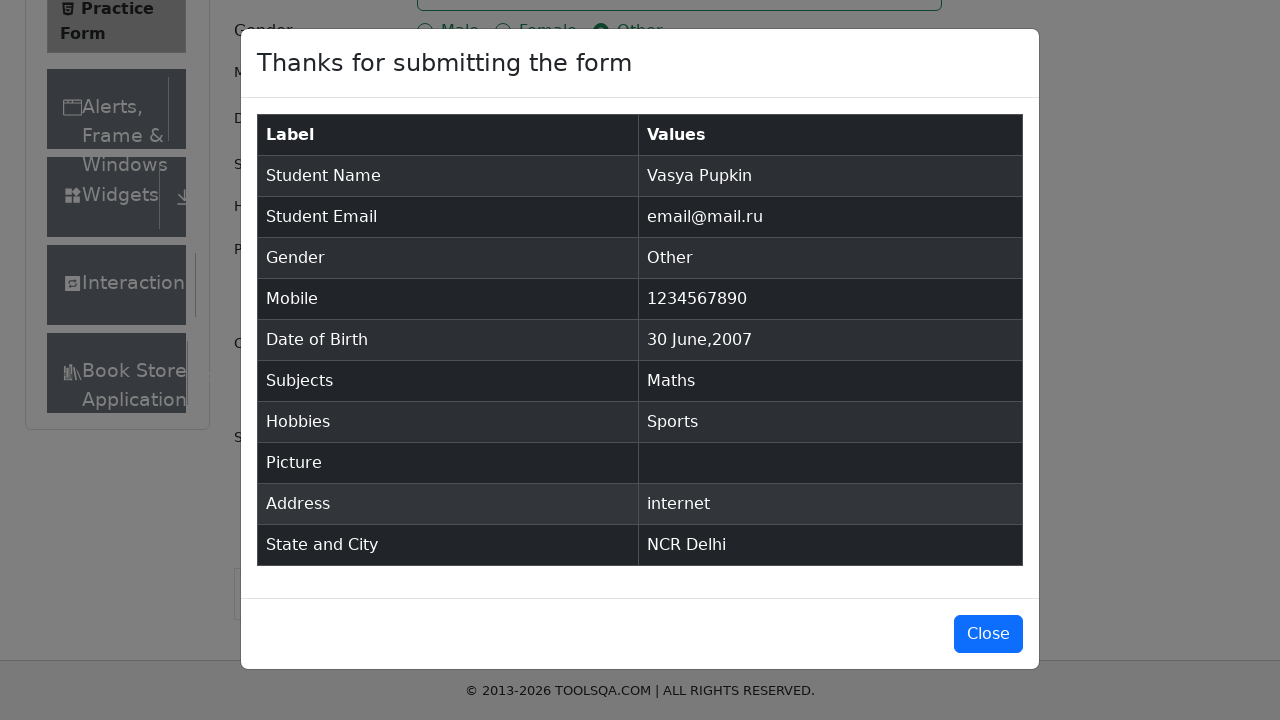

Verified '1234567890' mobile number displayed in results
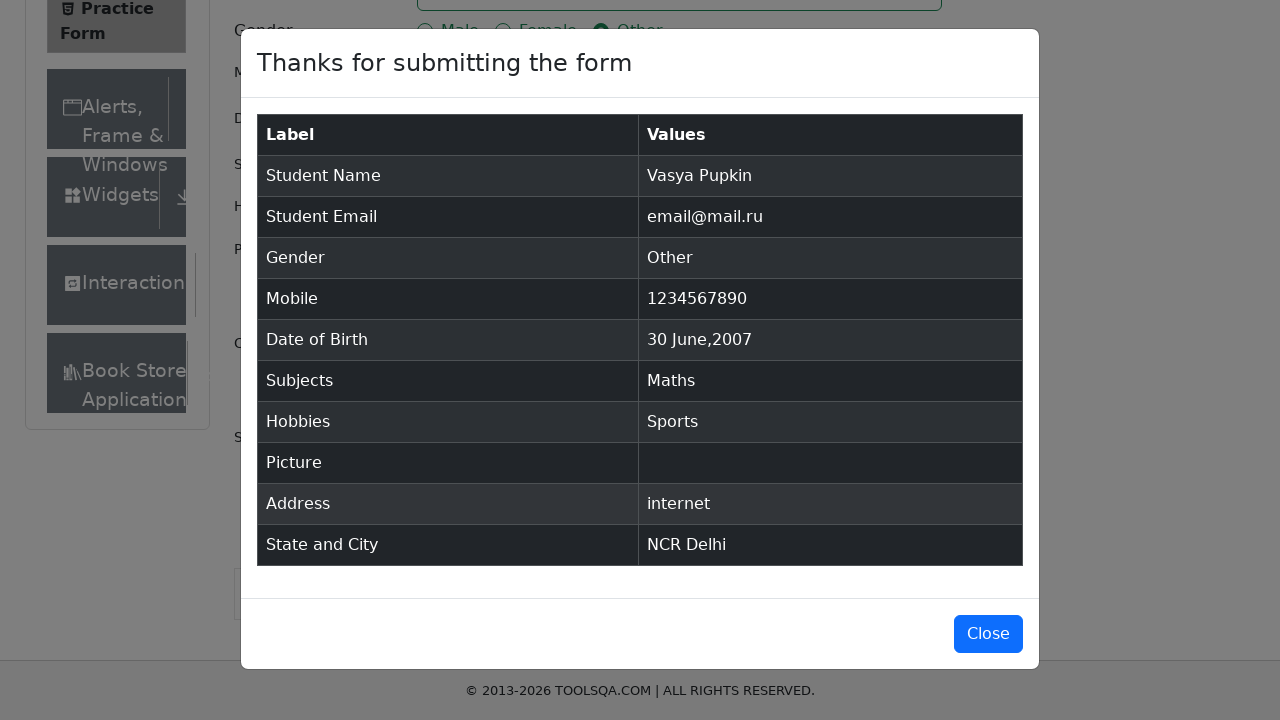

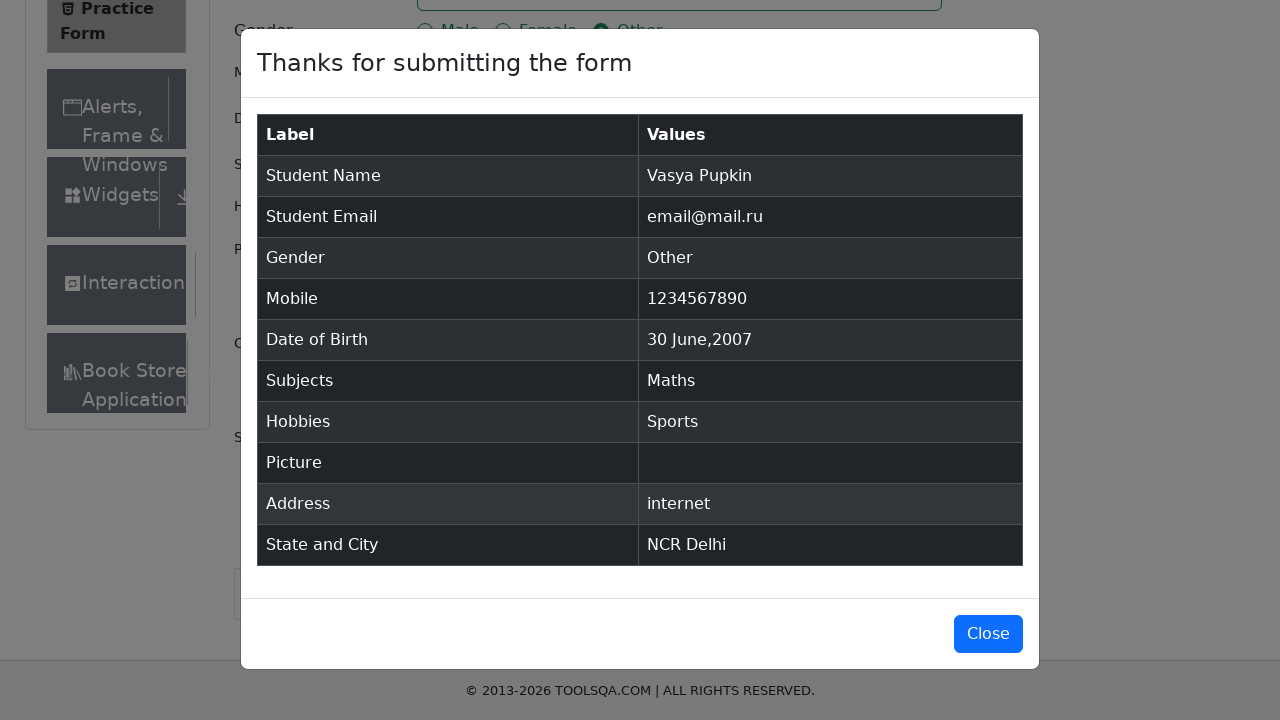